Tests form behavior with extremely long name value to verify error handling

Starting URL: https://carros-crud.vercel.app/

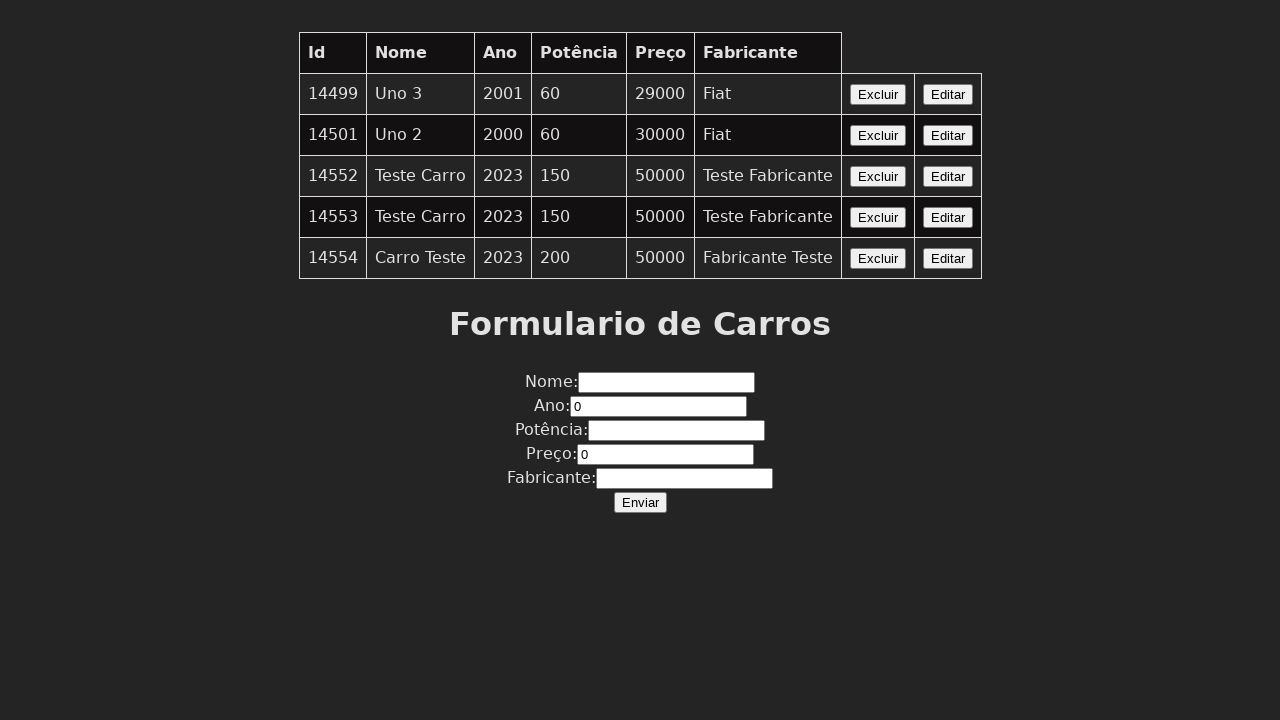

Navigated to carros-crud application
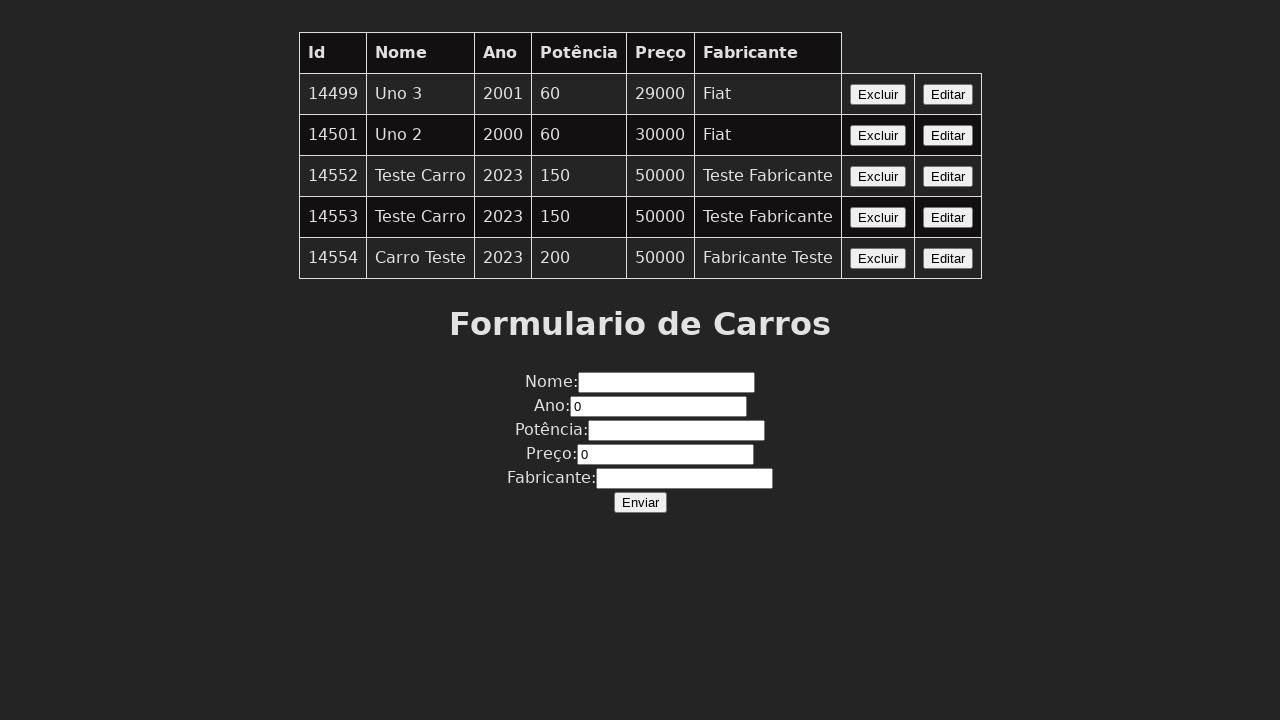

Filled name field with extremely long value (1200+ characters) on input[name='nome']
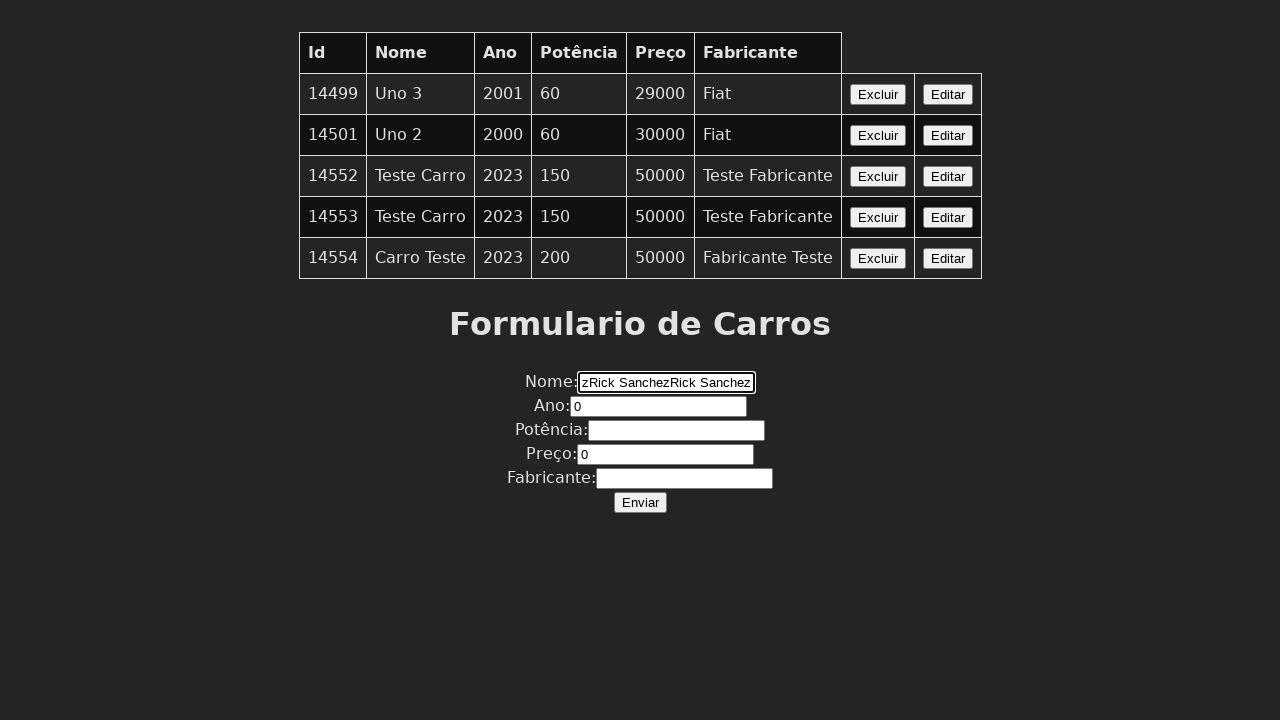

Filled year field with 2023 on input[name='ano']
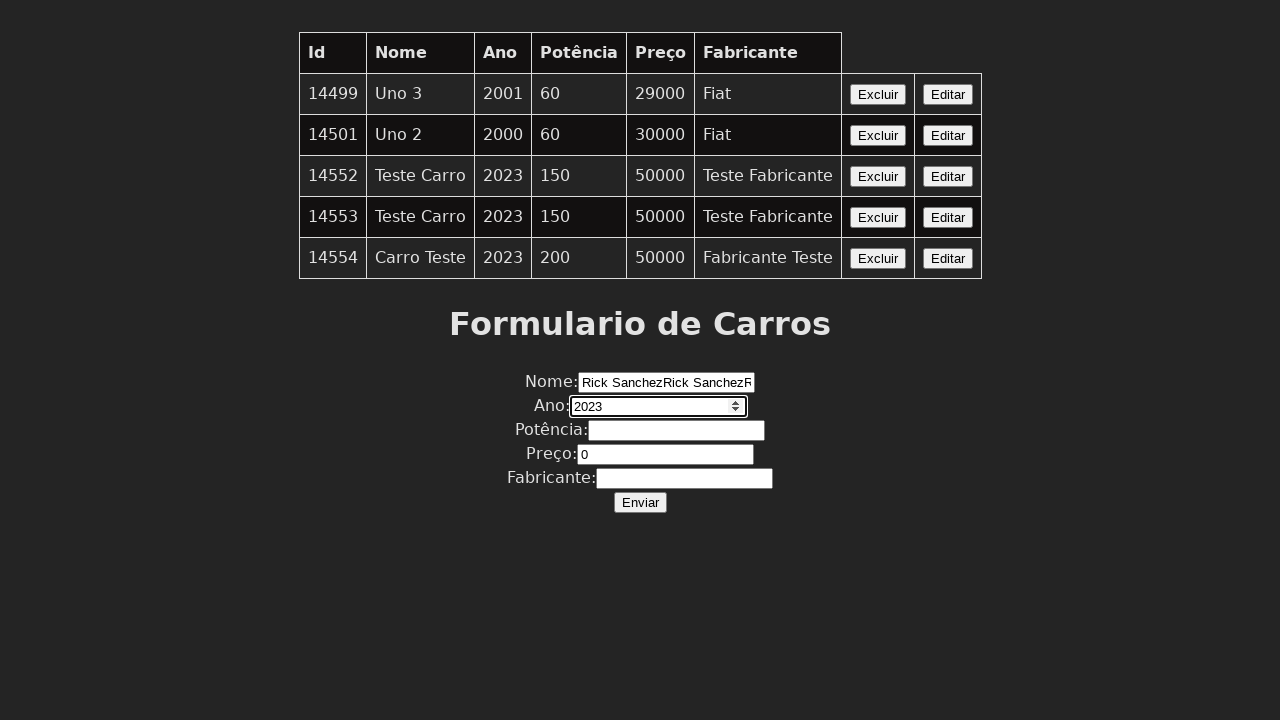

Filled power field with 150 on input[name='potencia']
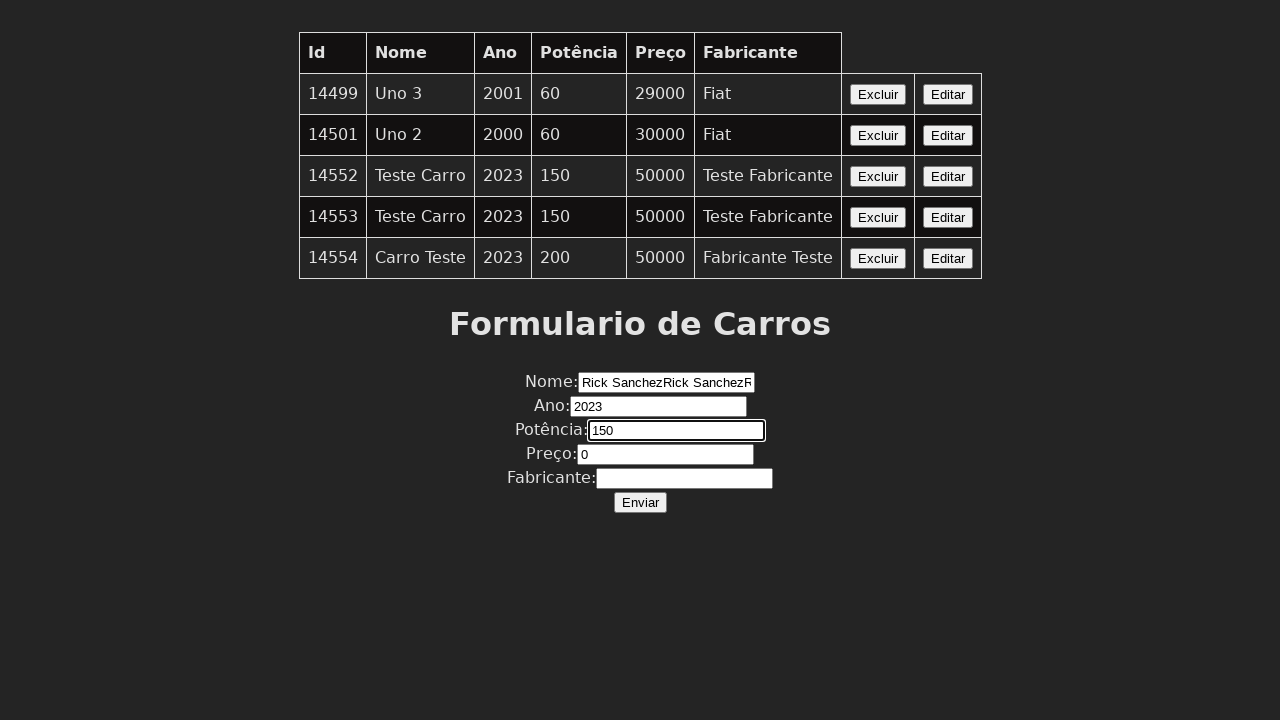

Filled price field with 50000 on input[name='preco']
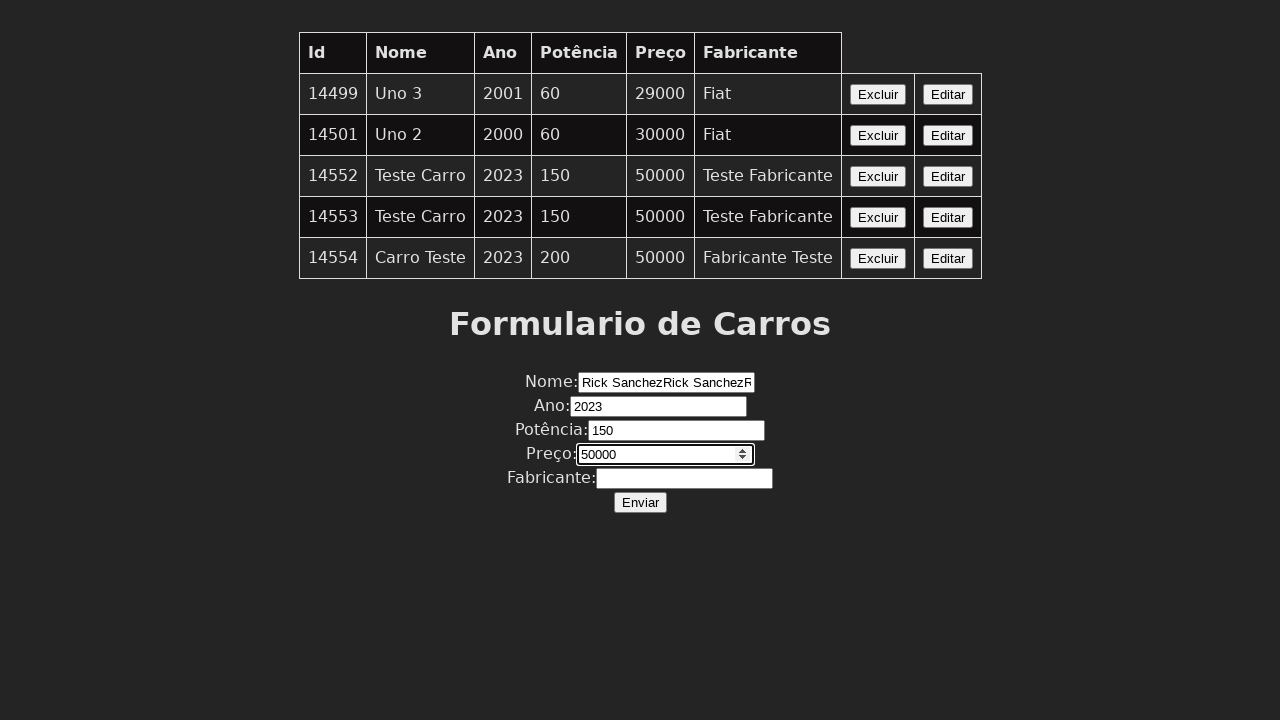

Filled manufacturer field with TestFabricante on input[name='fabricante']
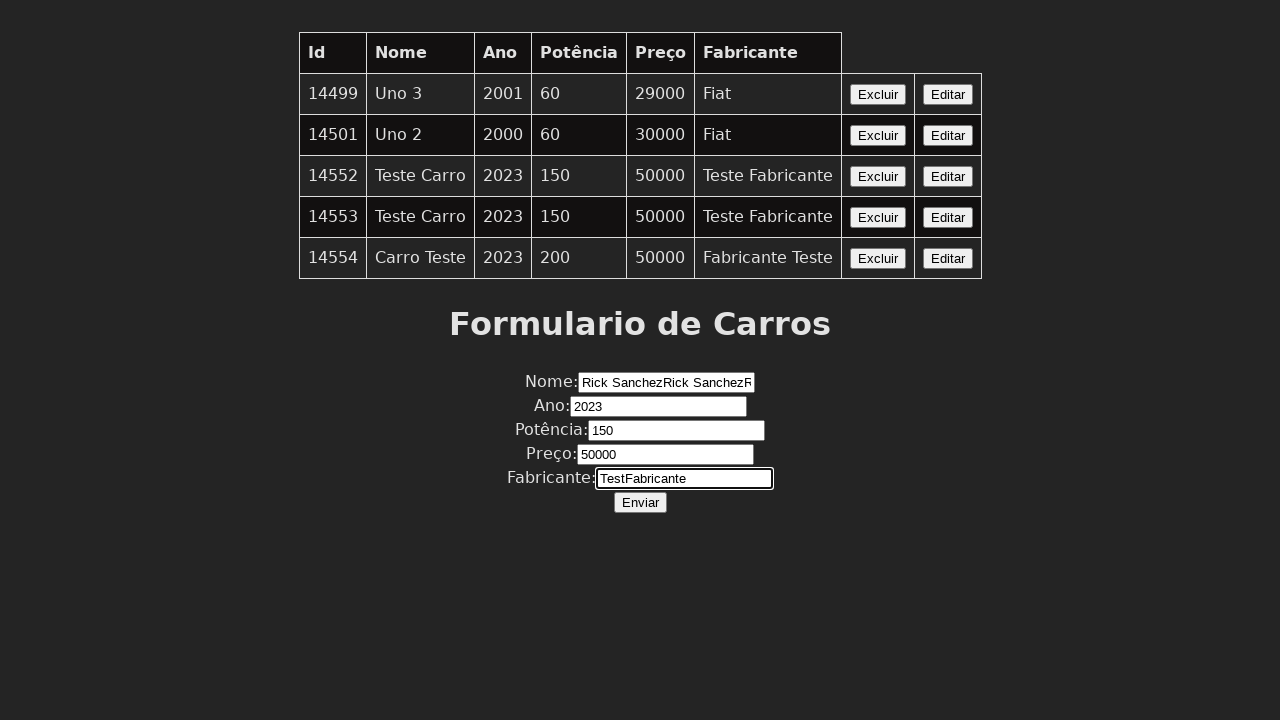

Clicked Enviar (submit) button at (640, 502) on xpath=//button[contains(text(),'Enviar')]
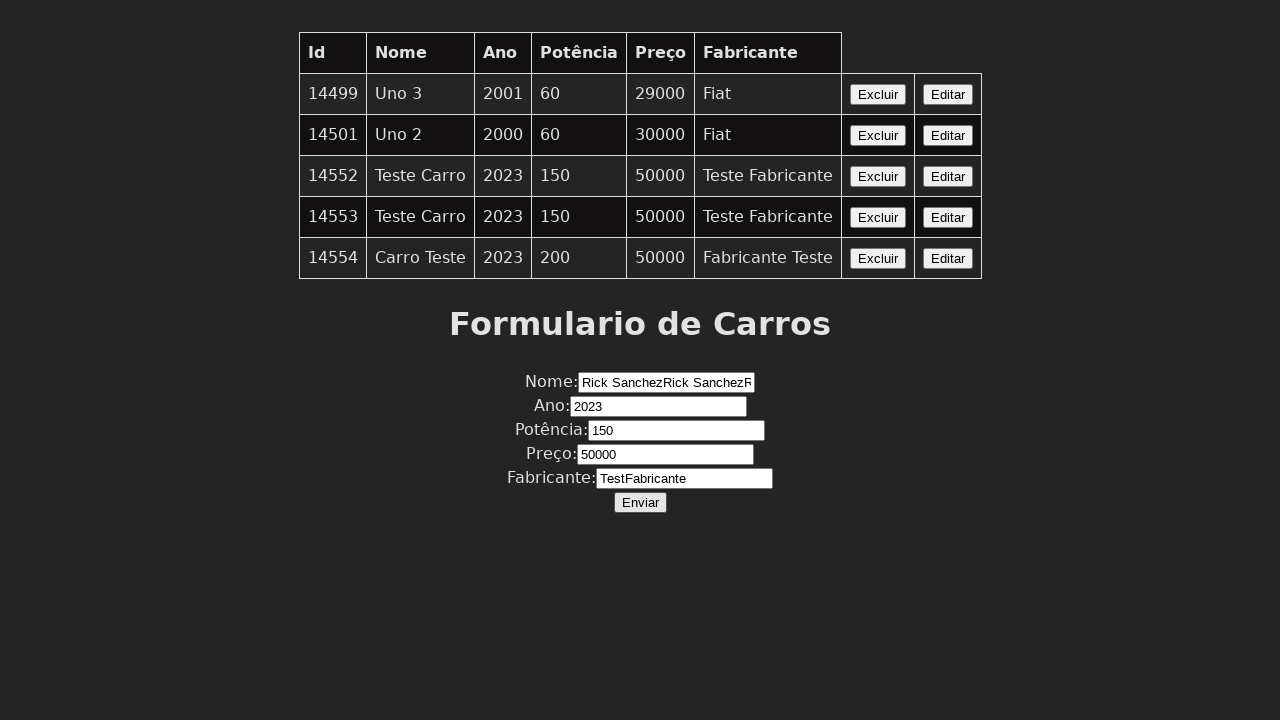

Configured dialog handler to accept error alert
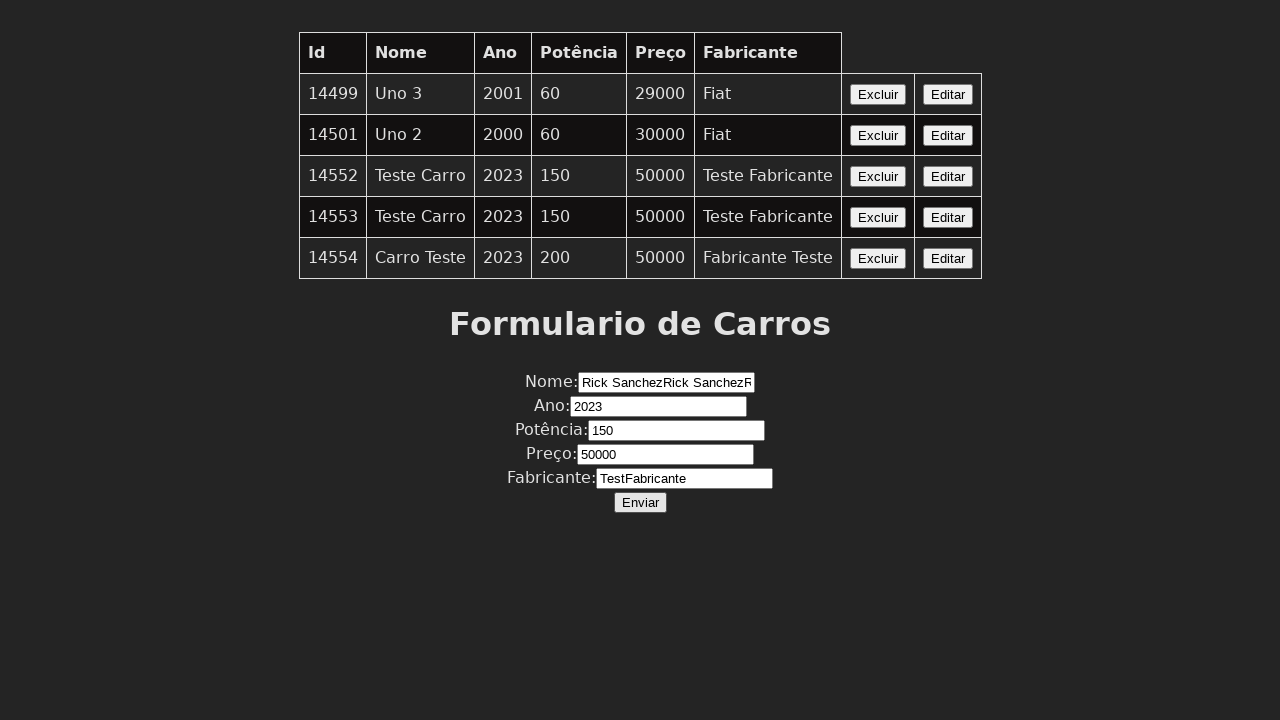

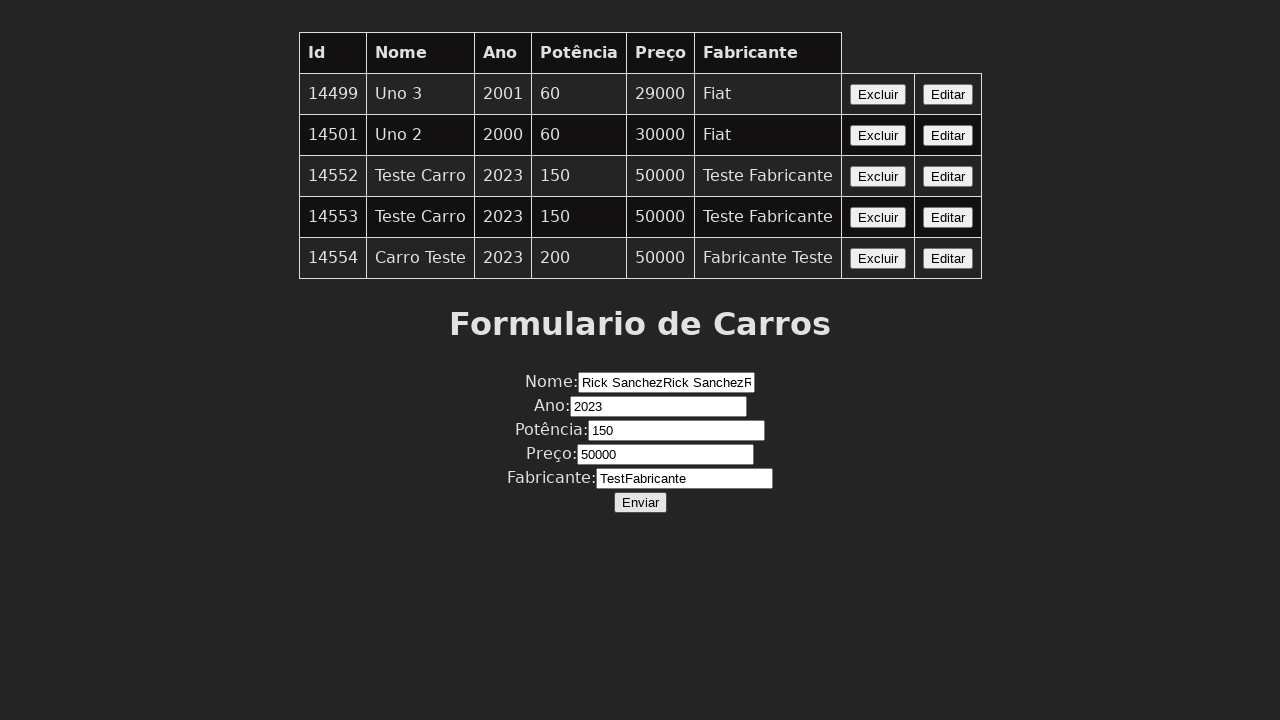